Tests various UI controls on a form including dropdown selection, radio button clicks, and checkbox interactions without submitting any authentication

Starting URL: https://rahulshettyacademy.com/loginpagePractise/

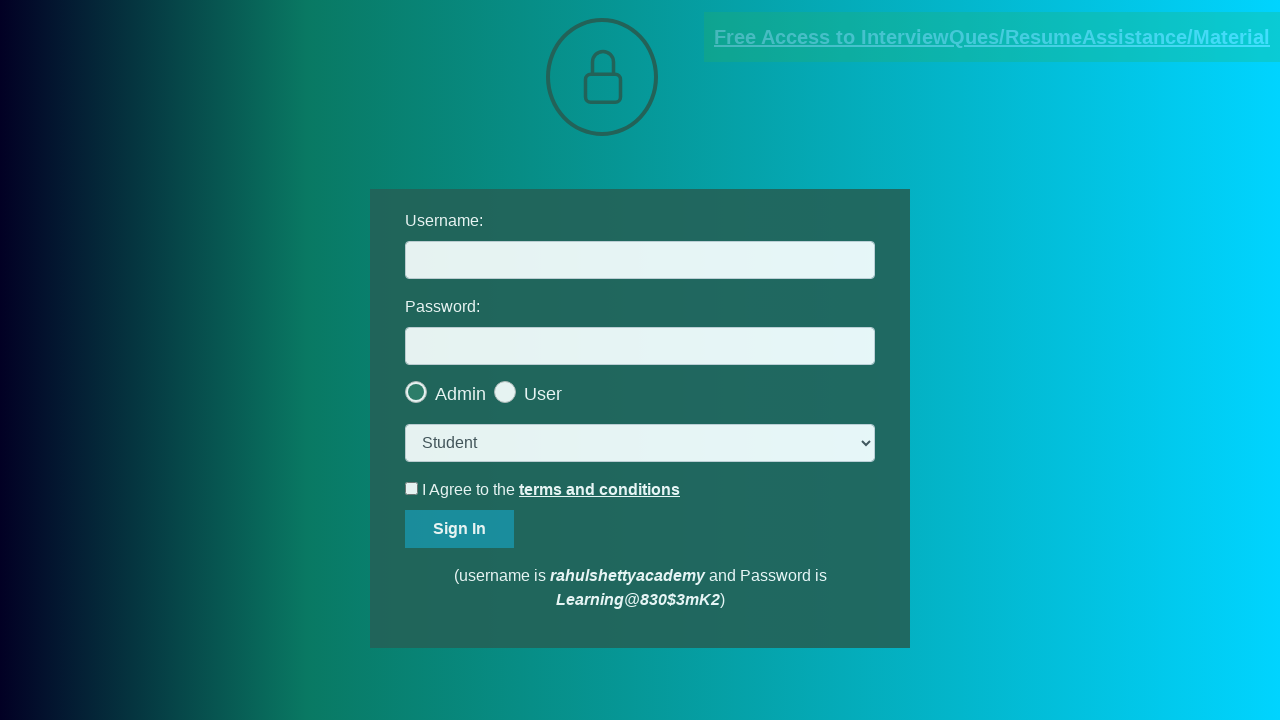

Selected 'consult' option from dropdown on select.form-control
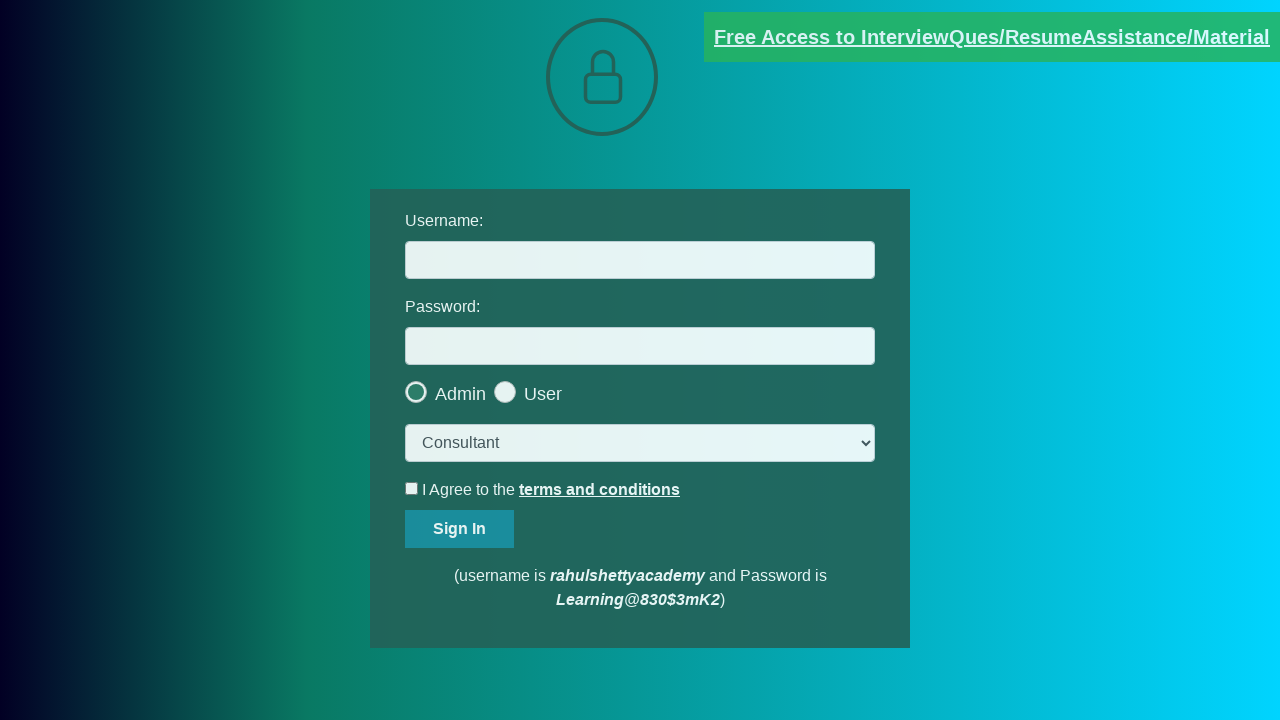

Clicked the last radio button (User option) at (543, 394) on .radiotextsty >> nth=-1
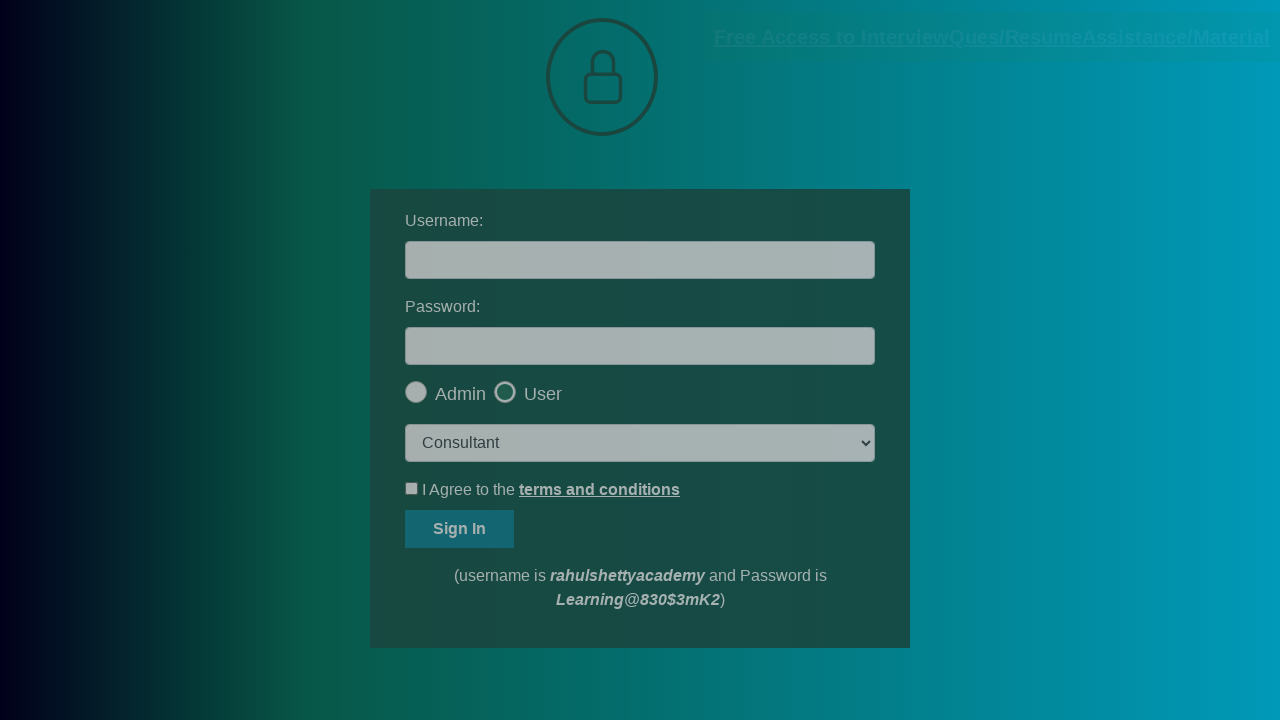

Clicked okay button on popup at (698, 144) on #okayBtn
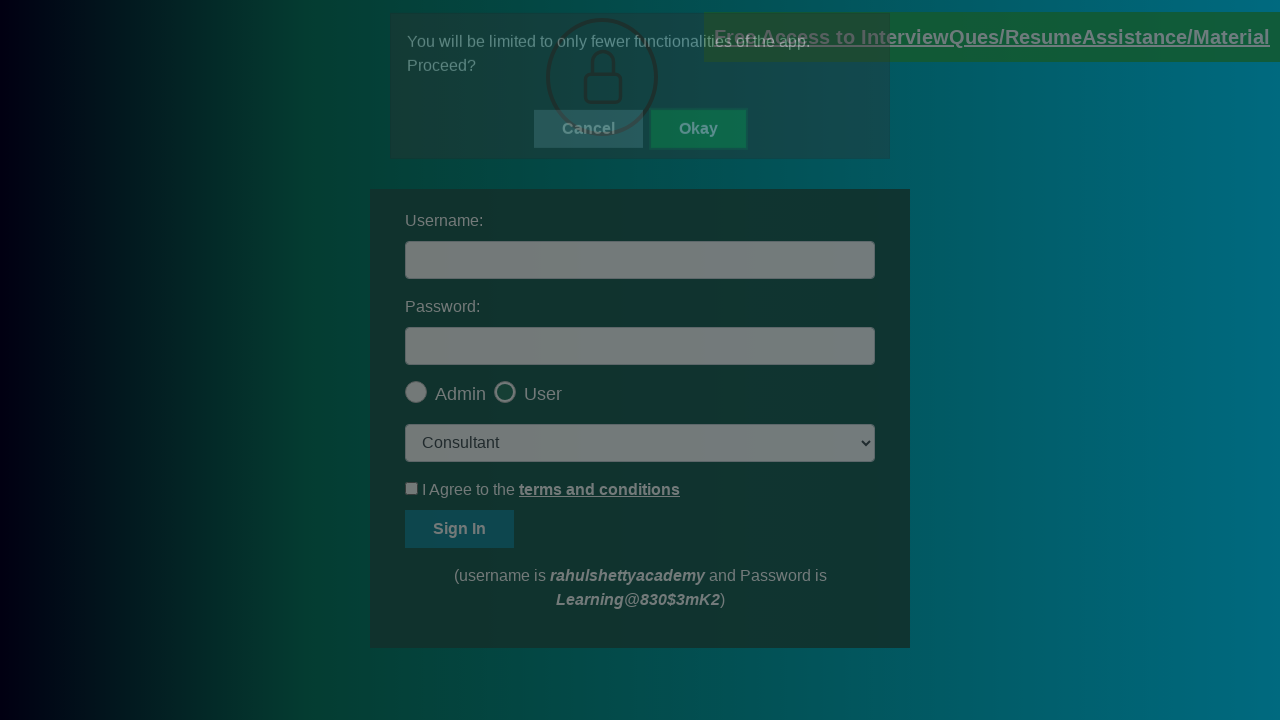

Verified radio button is checked
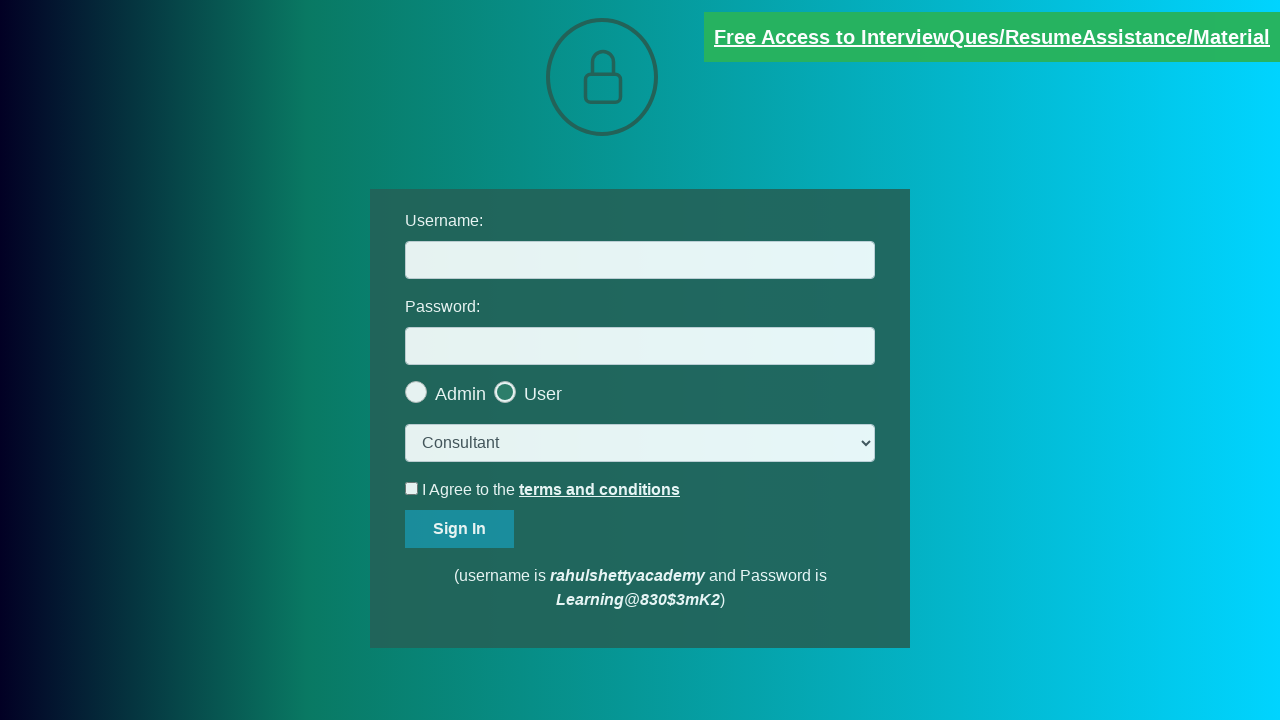

Clicked terms checkbox to check it at (412, 488) on #terms
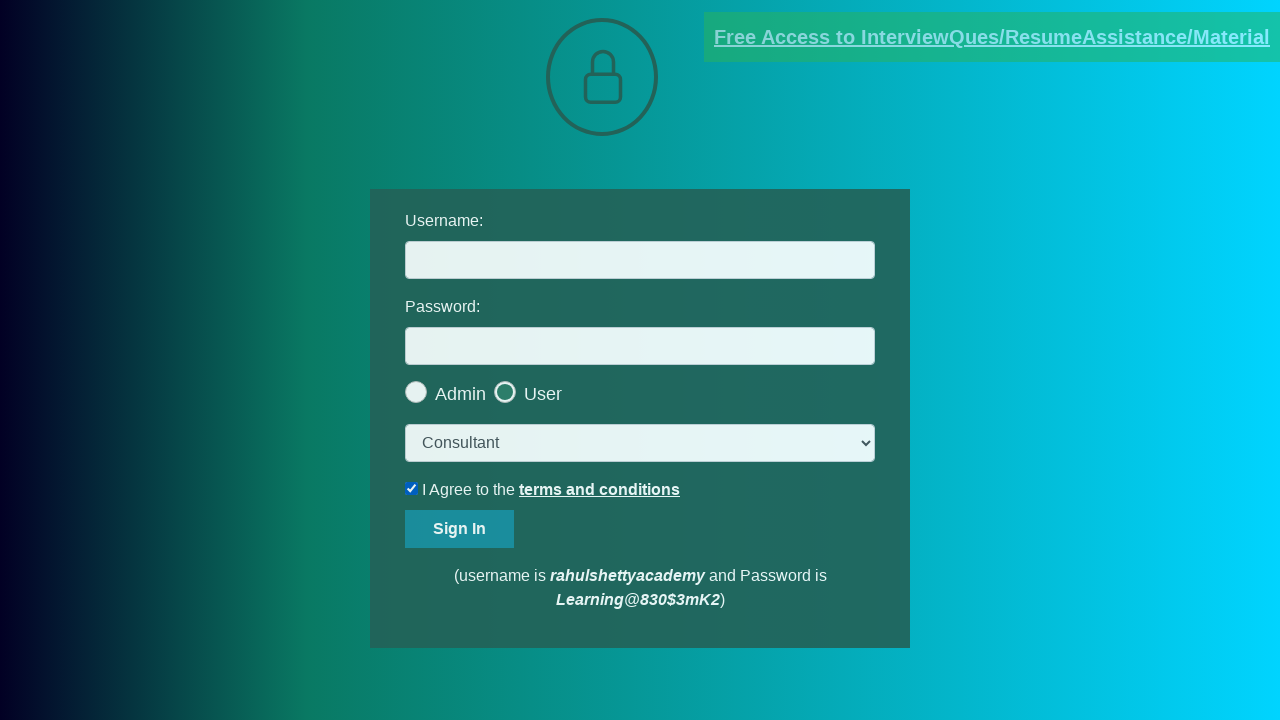

Verified terms checkbox is checked
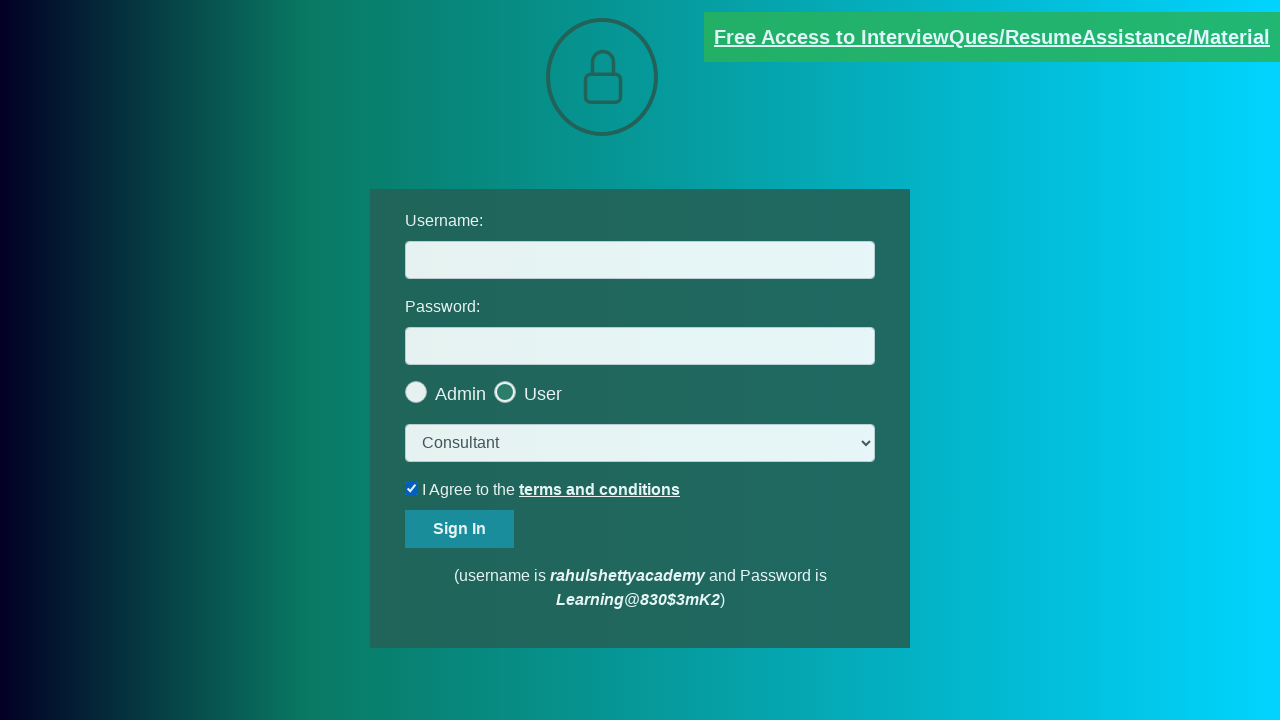

Unchecked the terms checkbox at (412, 488) on #terms
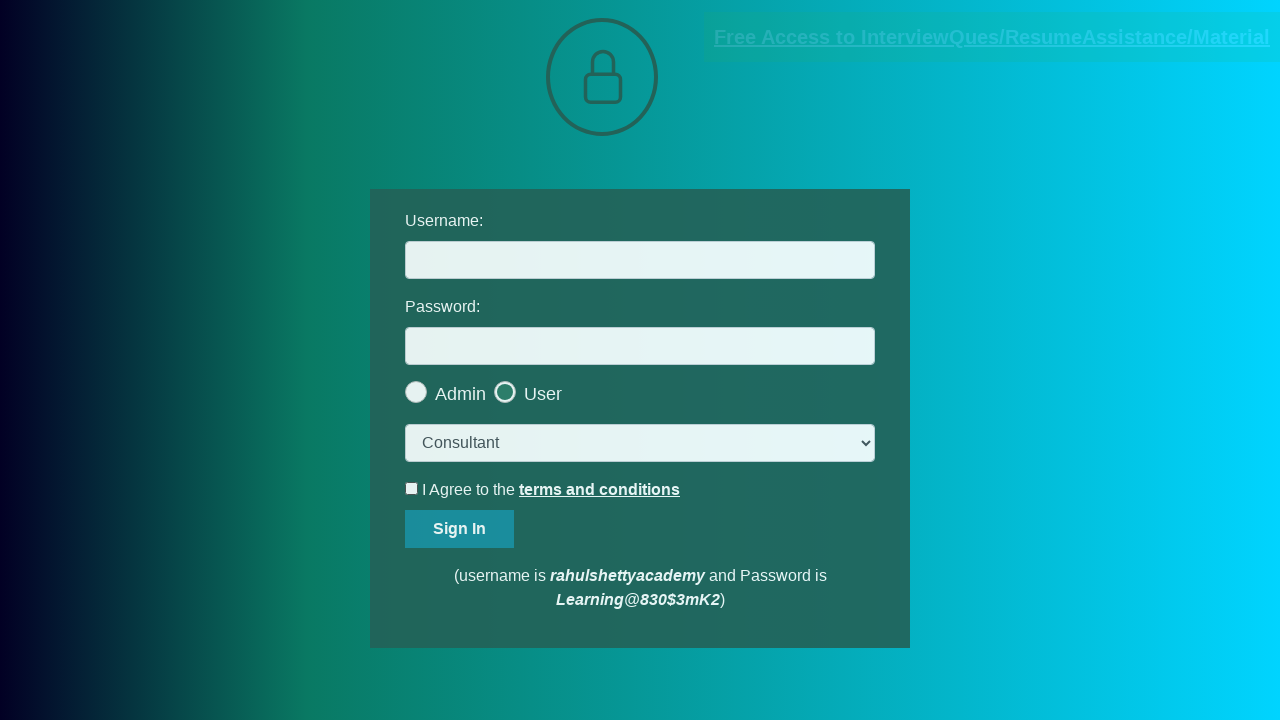

Verified terms checkbox is unchecked
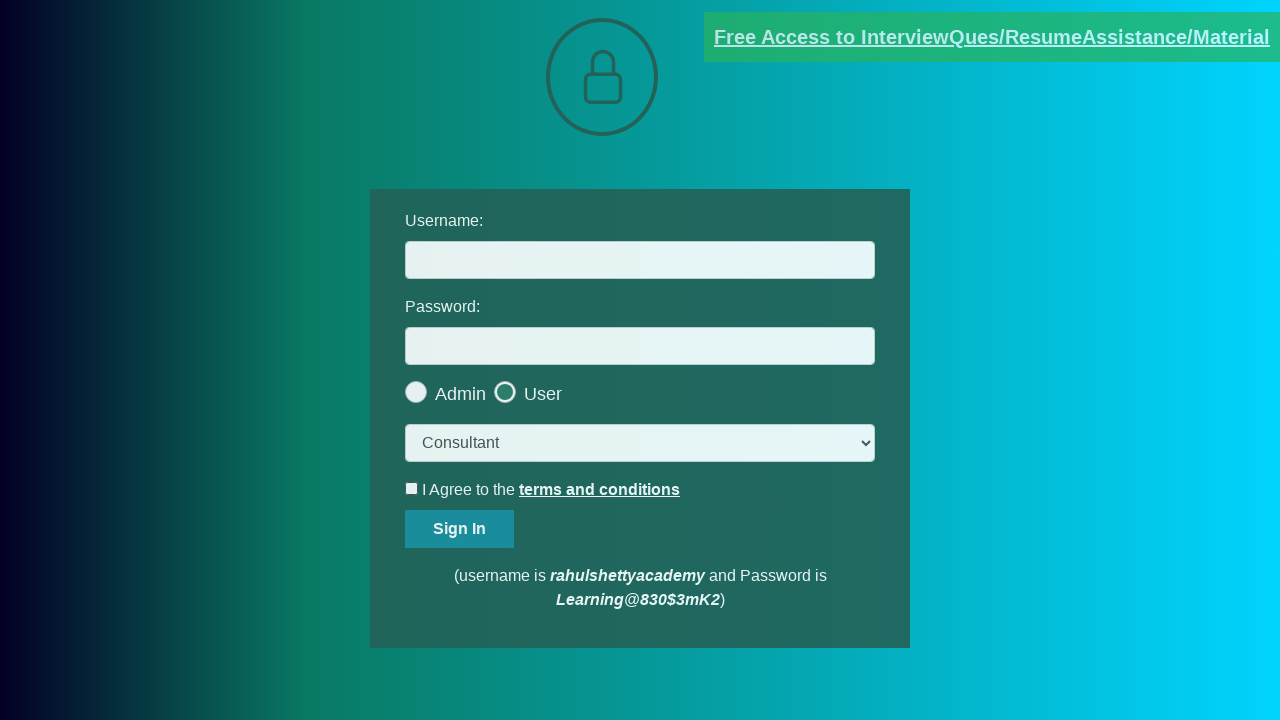

Verified documents link has 'blinkingText' class attribute
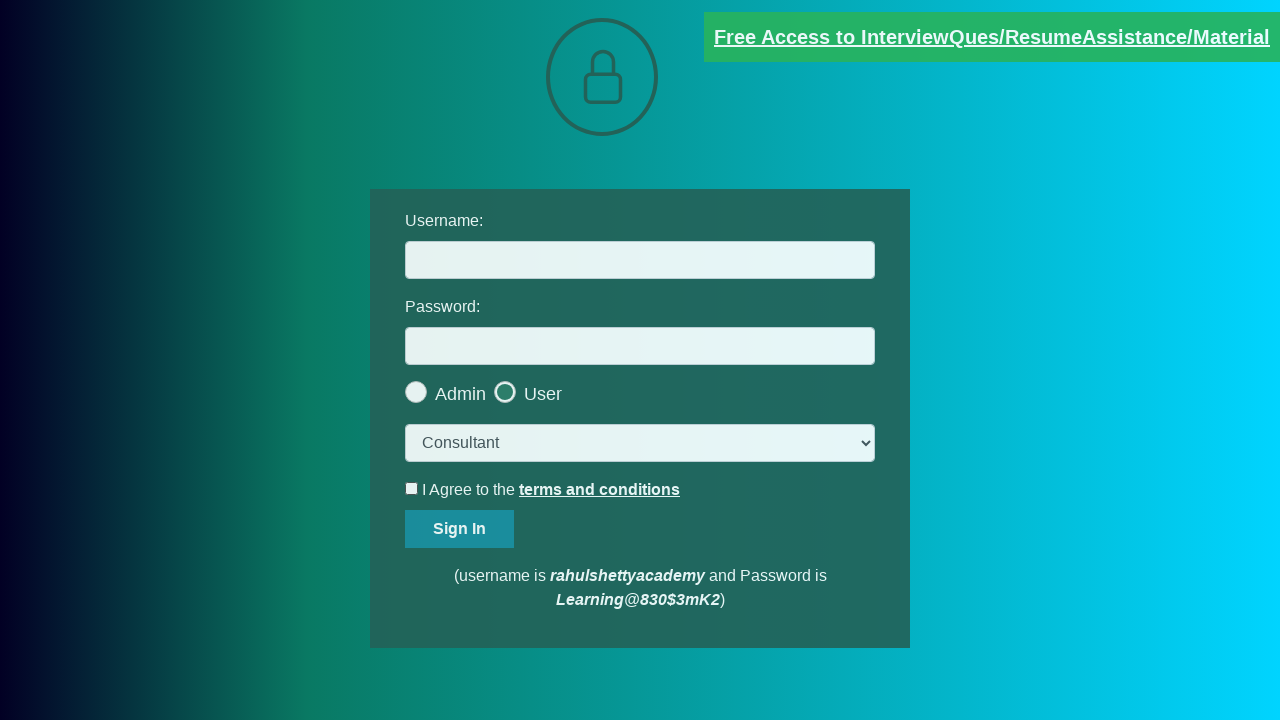

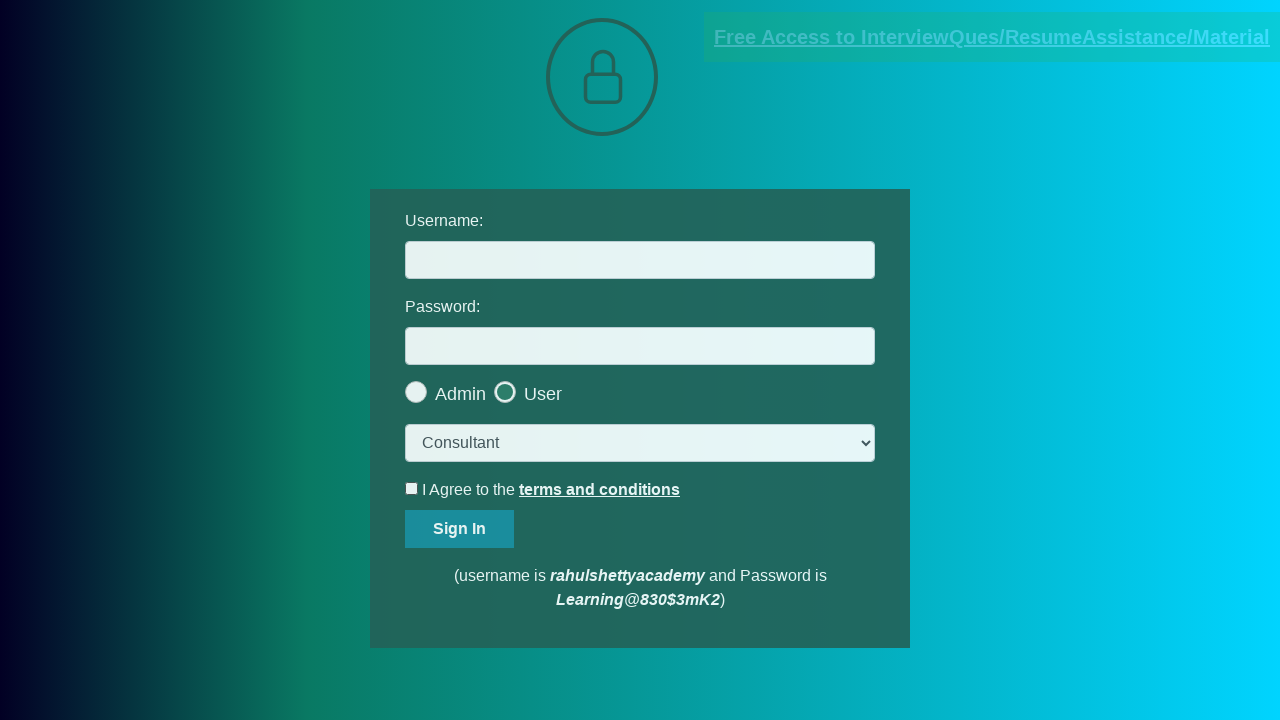